Tests checkbox functionality on SpiceJet booking page by verifying initial unchecked state, clicking to select the checkbox, and verifying the selected state

Starting URL: https://book.spicejet.com/

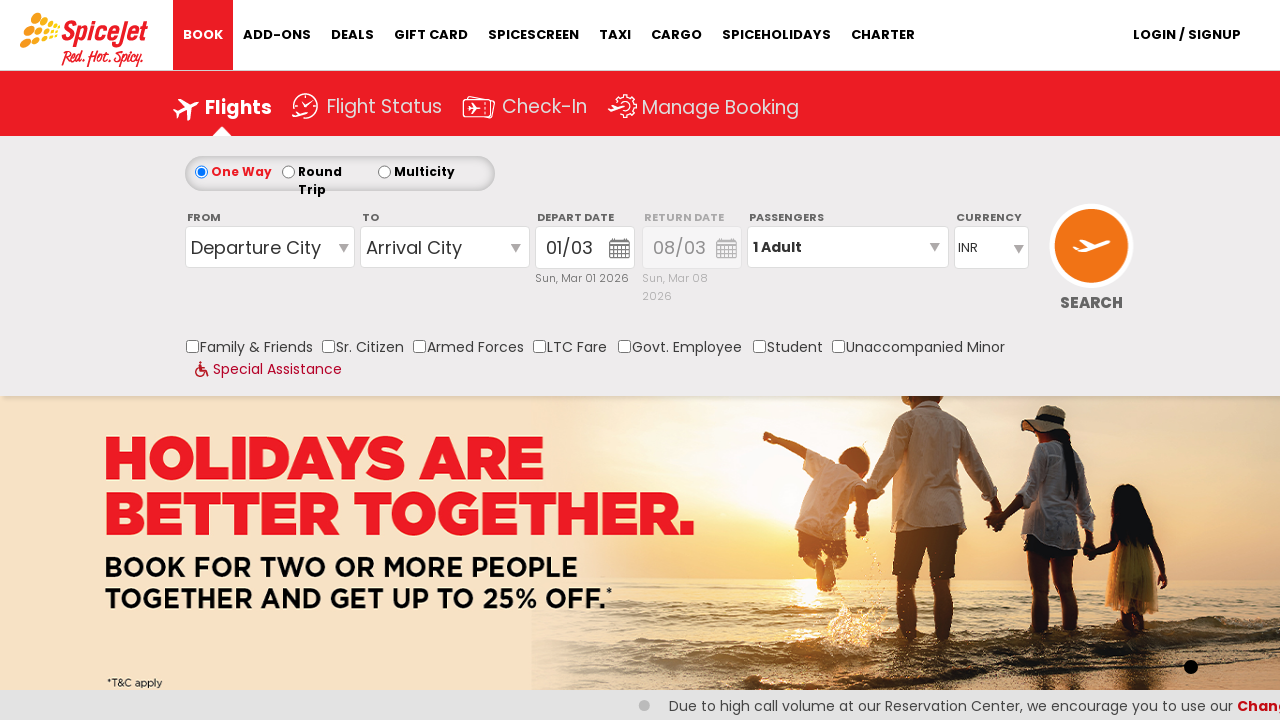

Waited for Family and Friends checkbox to be visible
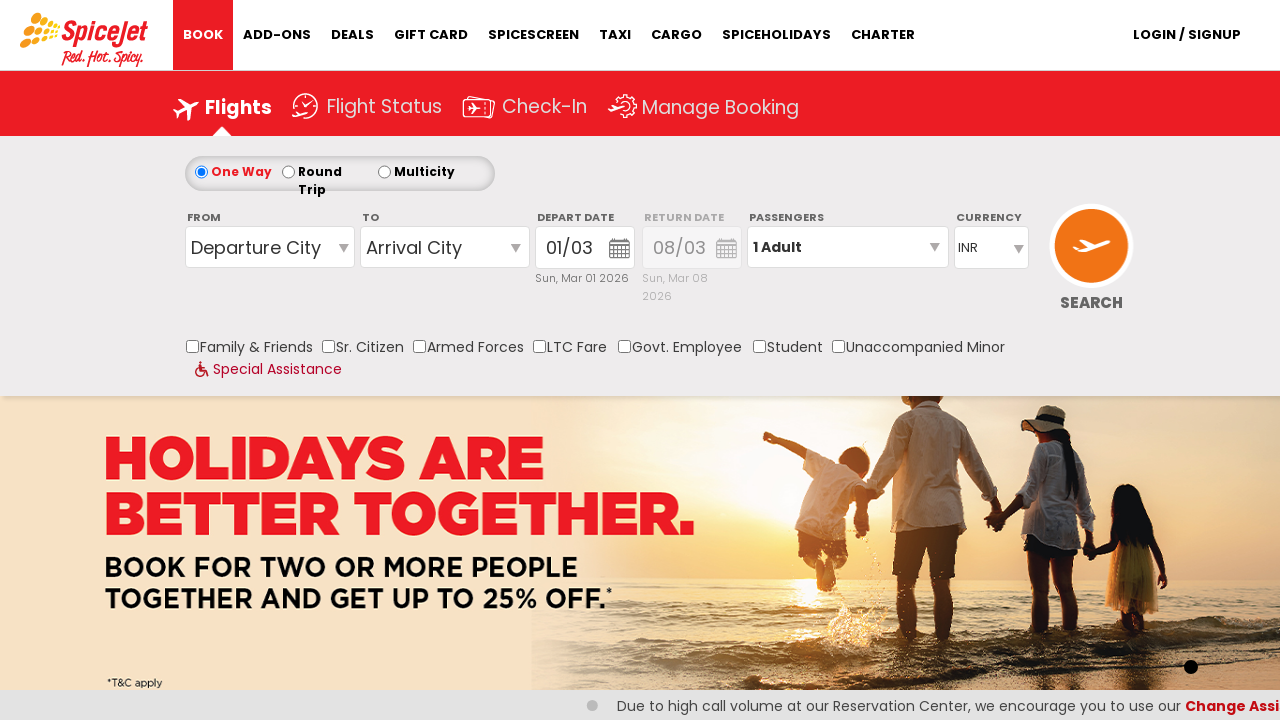

Located Family and Friends checkbox element
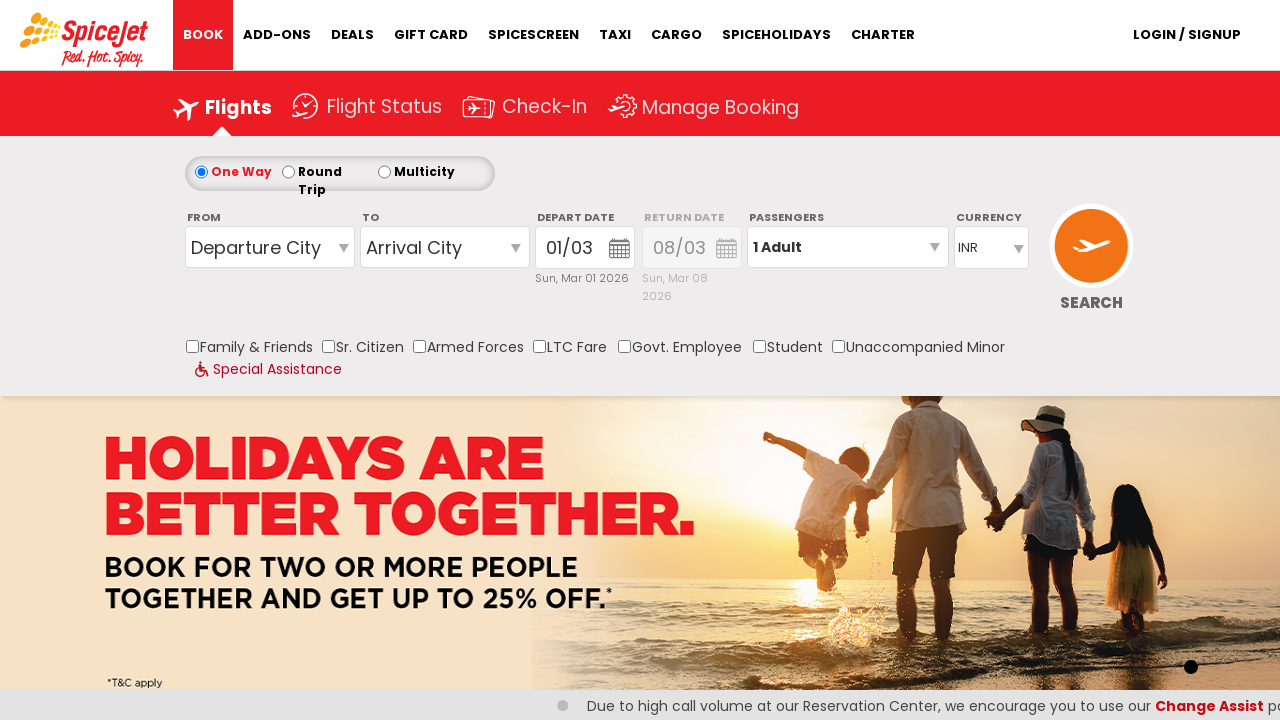

Verified checkbox is initially unchecked
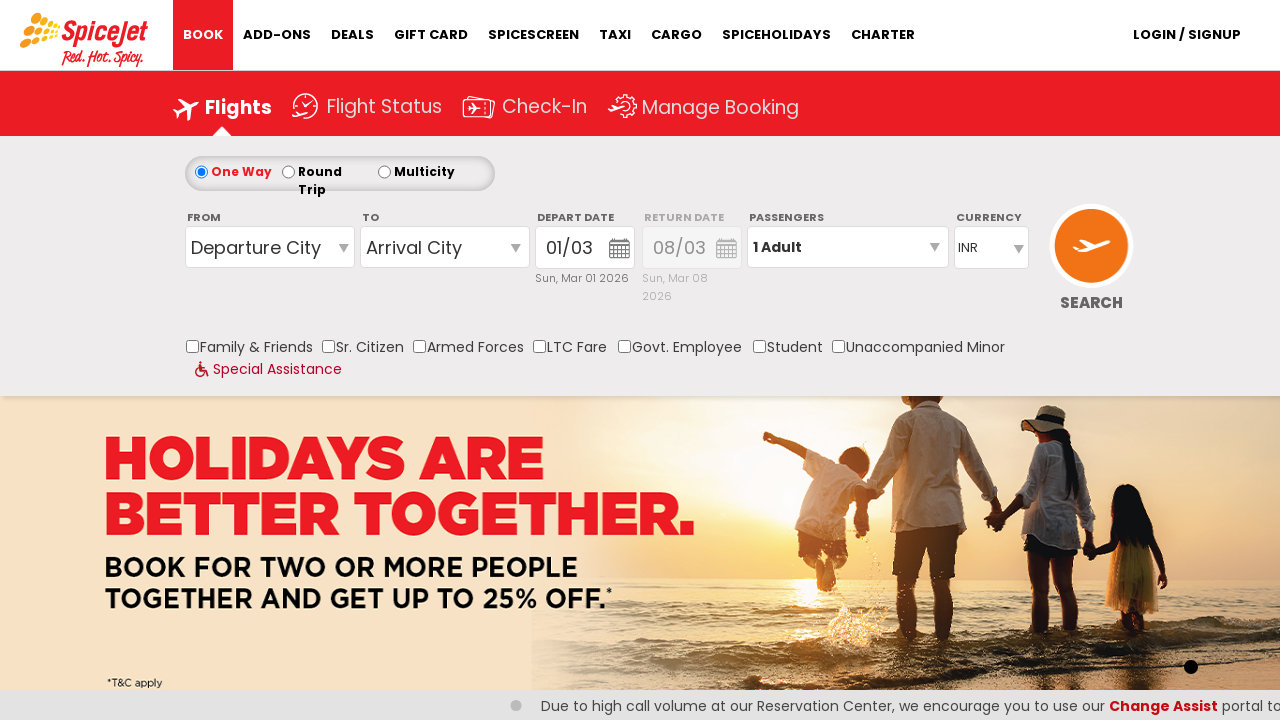

Clicked Family and Friends checkbox to select it at (192, 346) on input[id*='FamilyAndFriends']
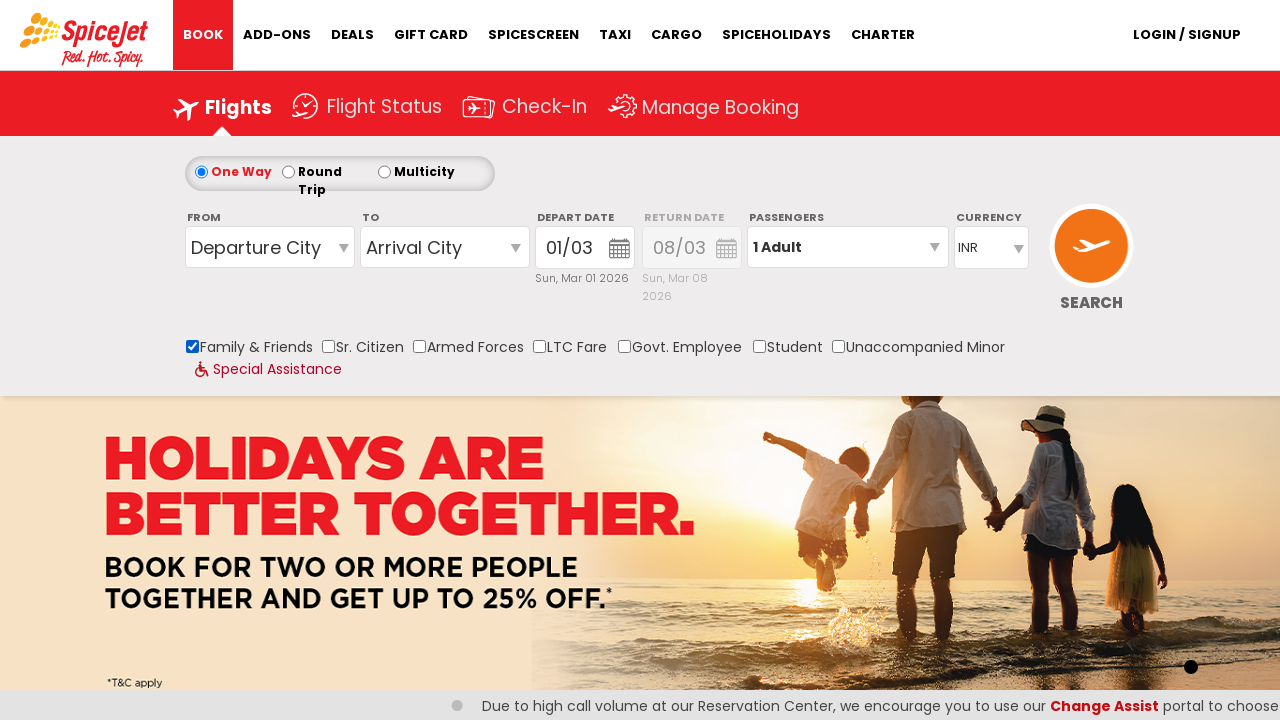

Verified checkbox is now checked after clicking
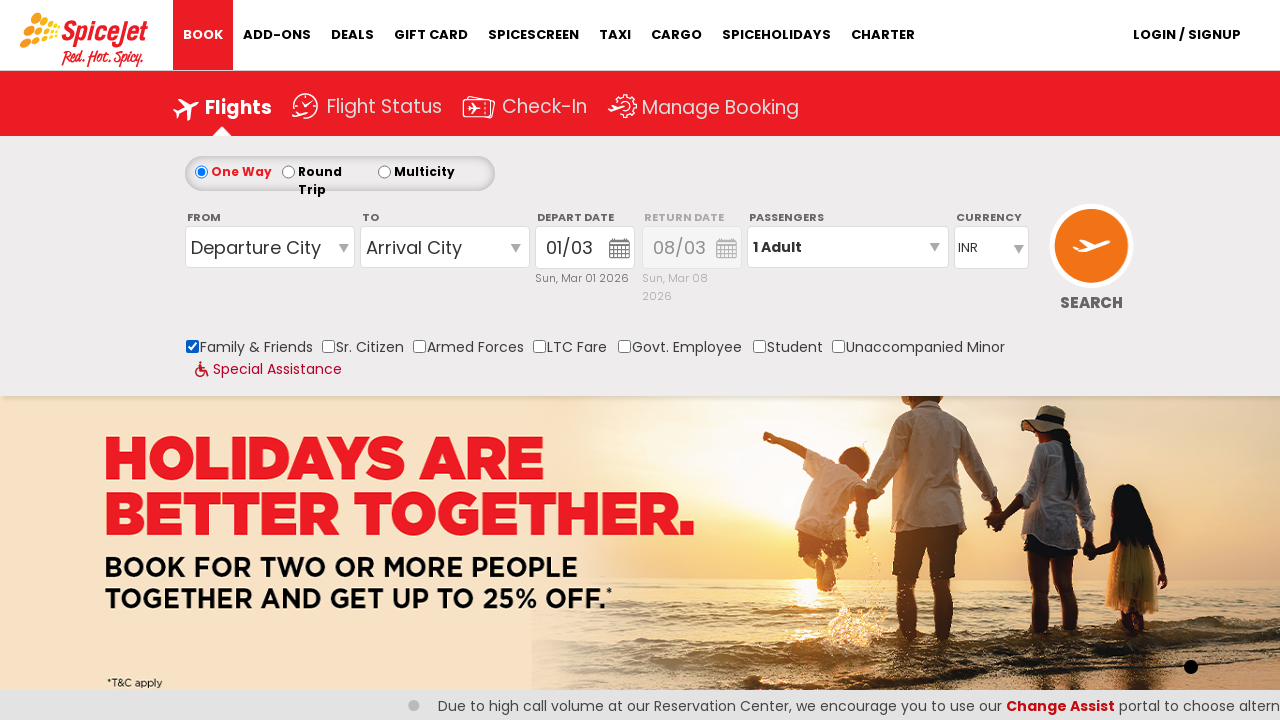

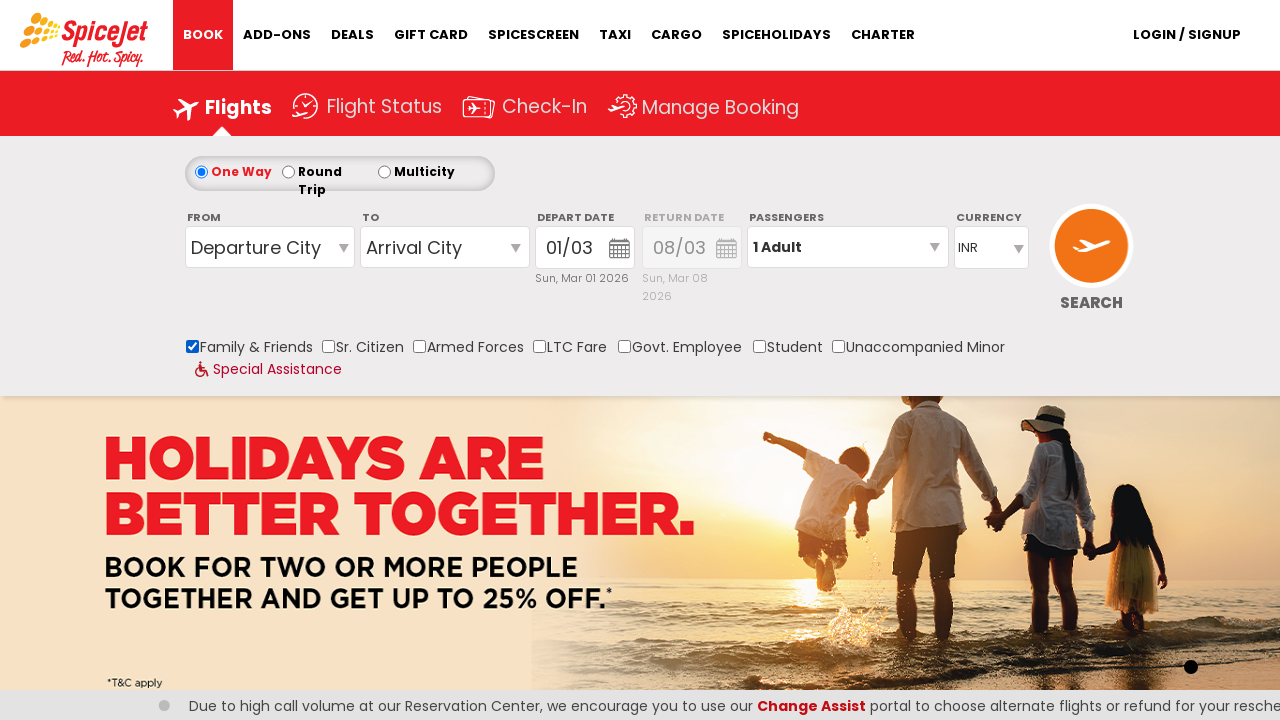